Tests window handling by clicking a link that opens a new browser window/tab

Starting URL: https://the-internet.herokuapp.com/windows

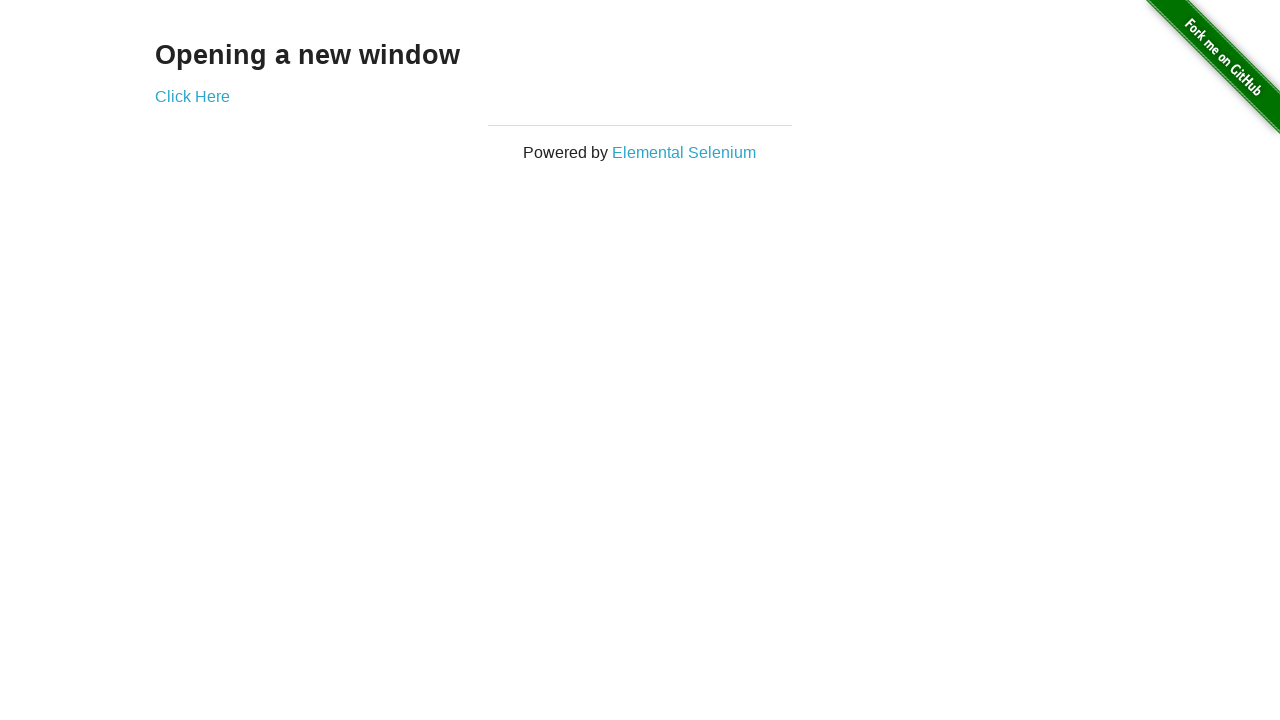

Clicked link that opens a new window/tab at (192, 96) on (//a[@target='_blank'])[1]
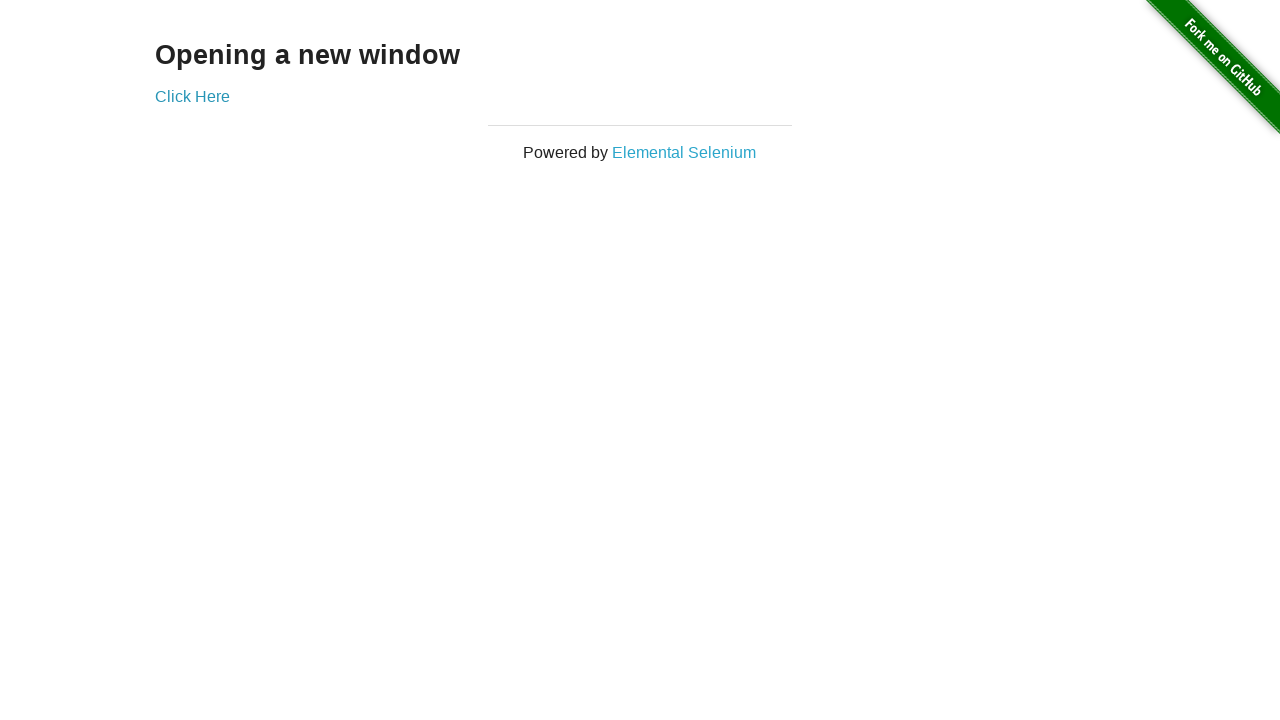

Waited 2 seconds for new window/tab to open
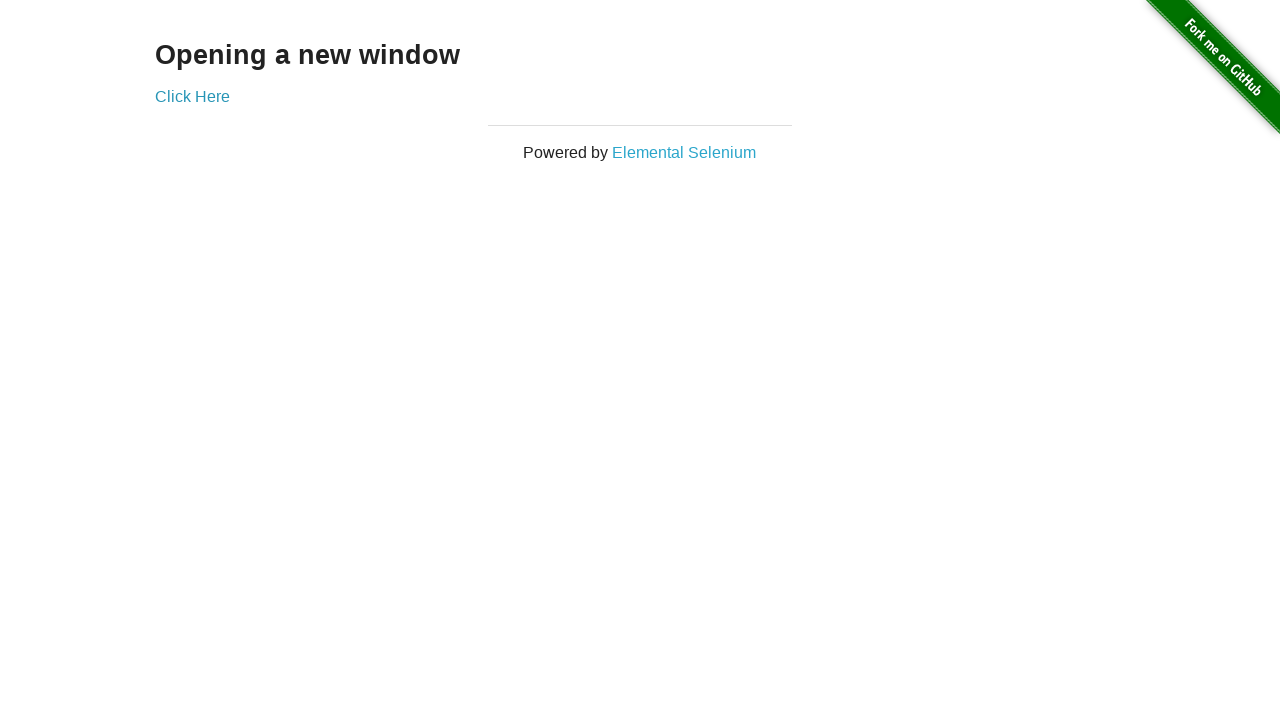

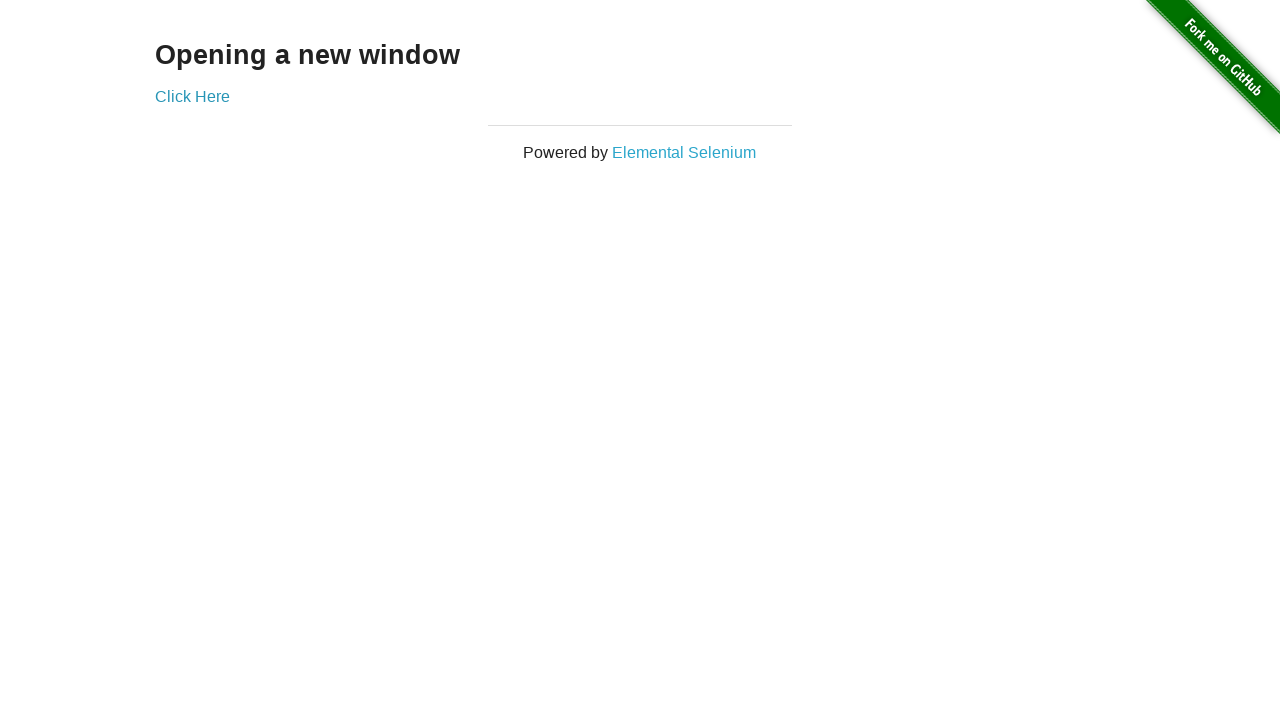